Tests HTML popup functionality by clicking on a fake alert button, verifying the OK button is visible, reading the popup text, and then dismissing it

Starting URL: https://testpages.herokuapp.com/styled/alerts/fake-alert-test.html

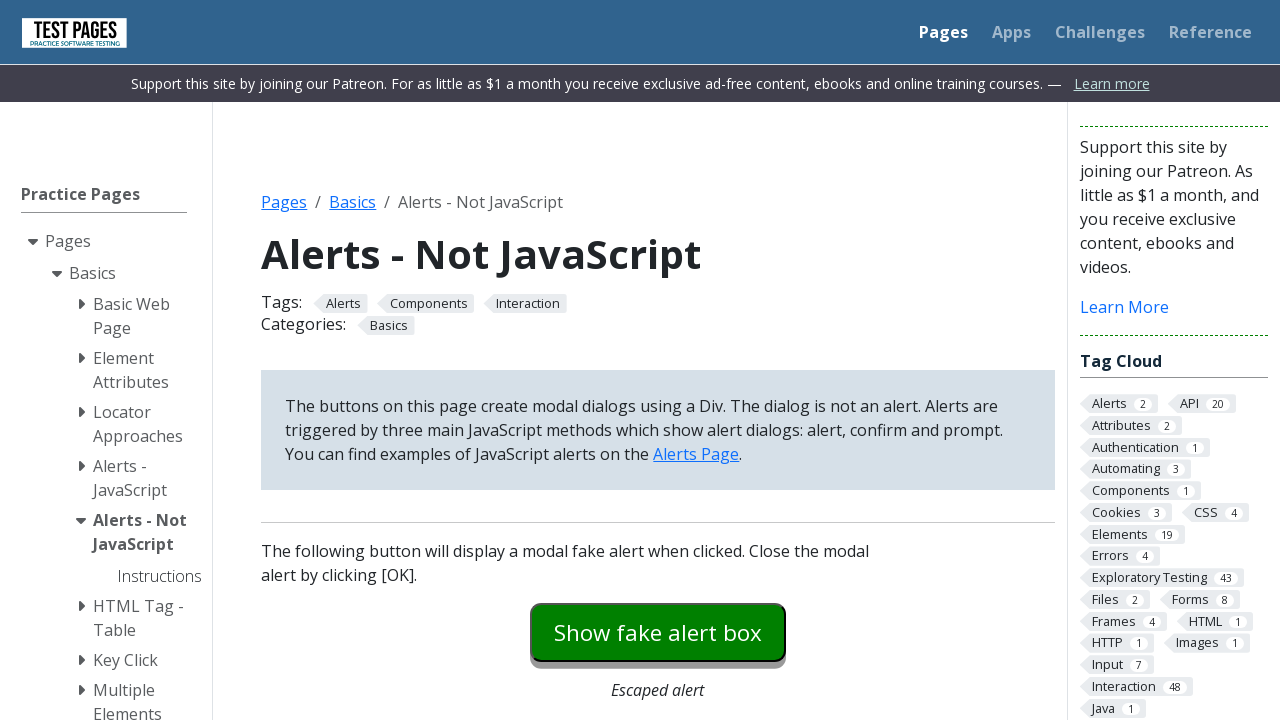

Clicked fake alert button to trigger HTML popup at (658, 632) on #fakealert
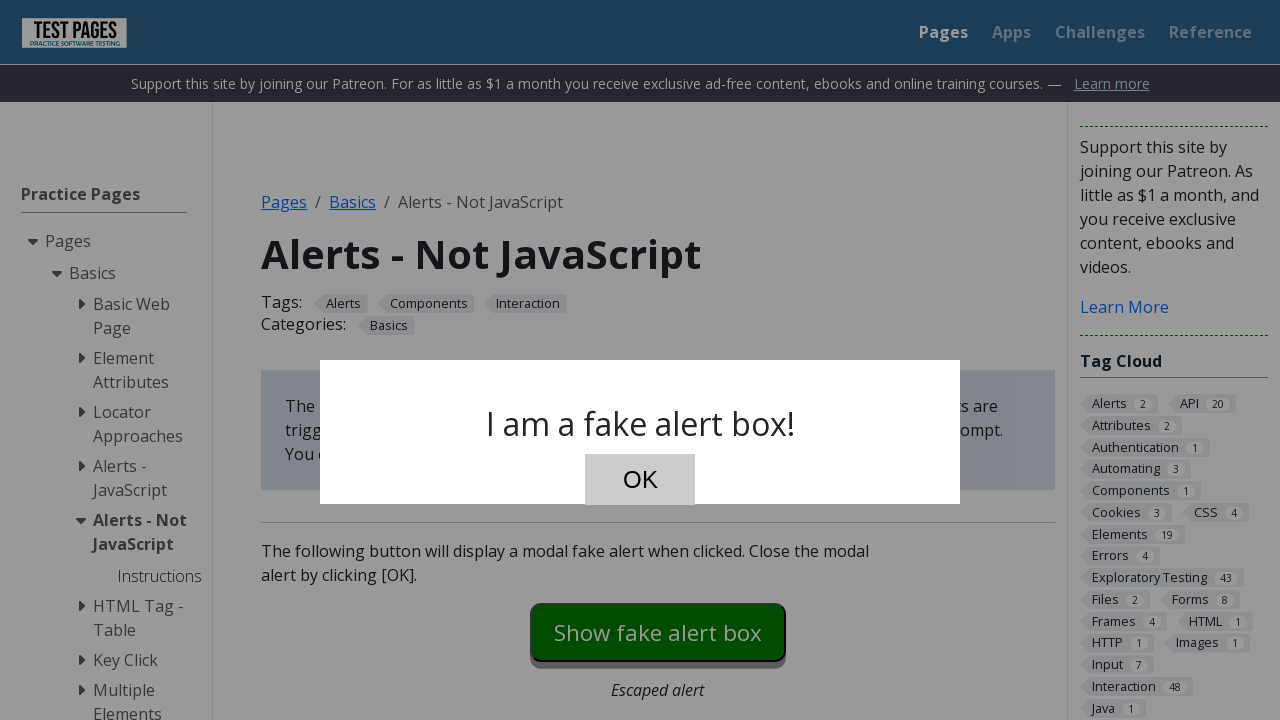

OK button became visible in popup
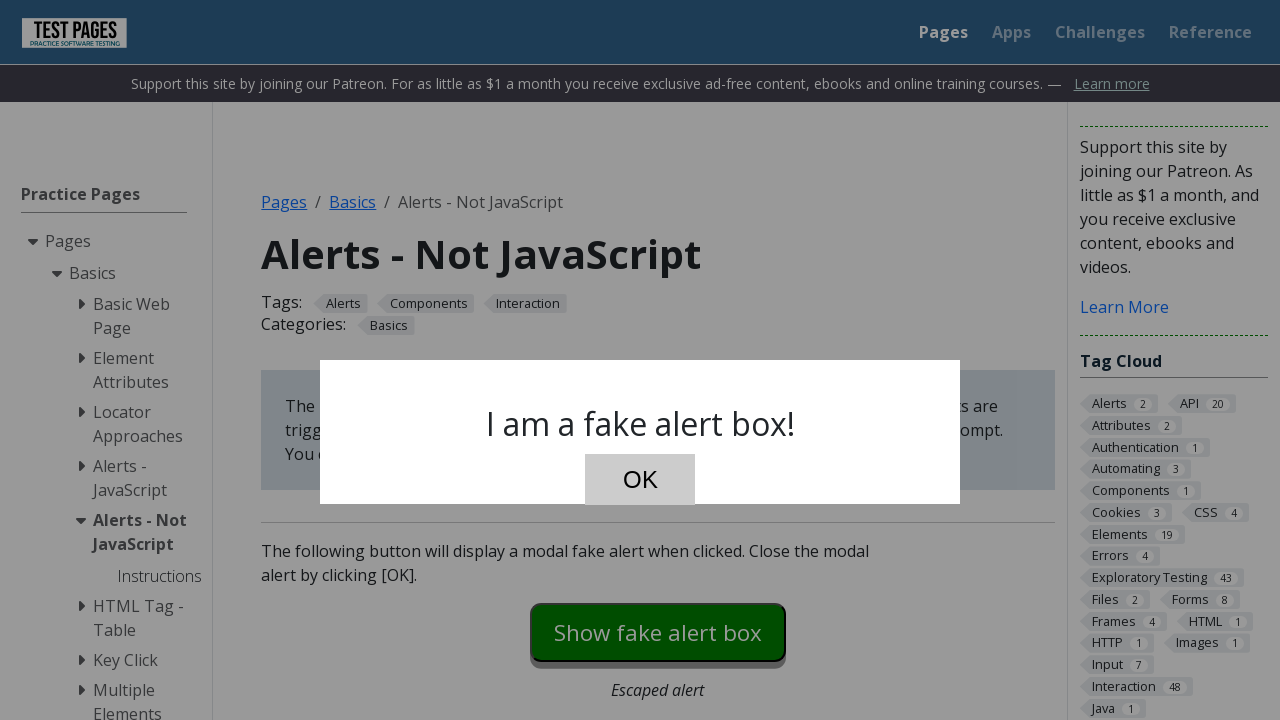

Read popup text: I am a fake alert box!
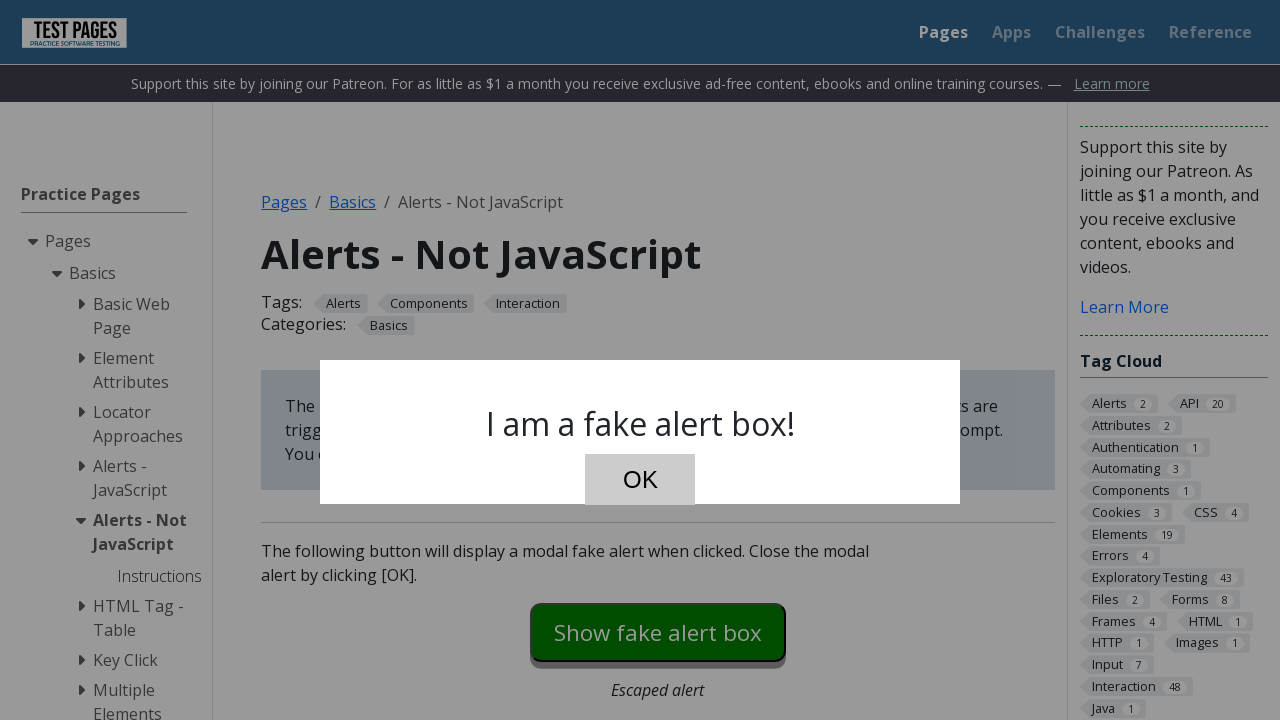

Clicked OK button to dismiss popup at (640, 480) on #dialog-ok
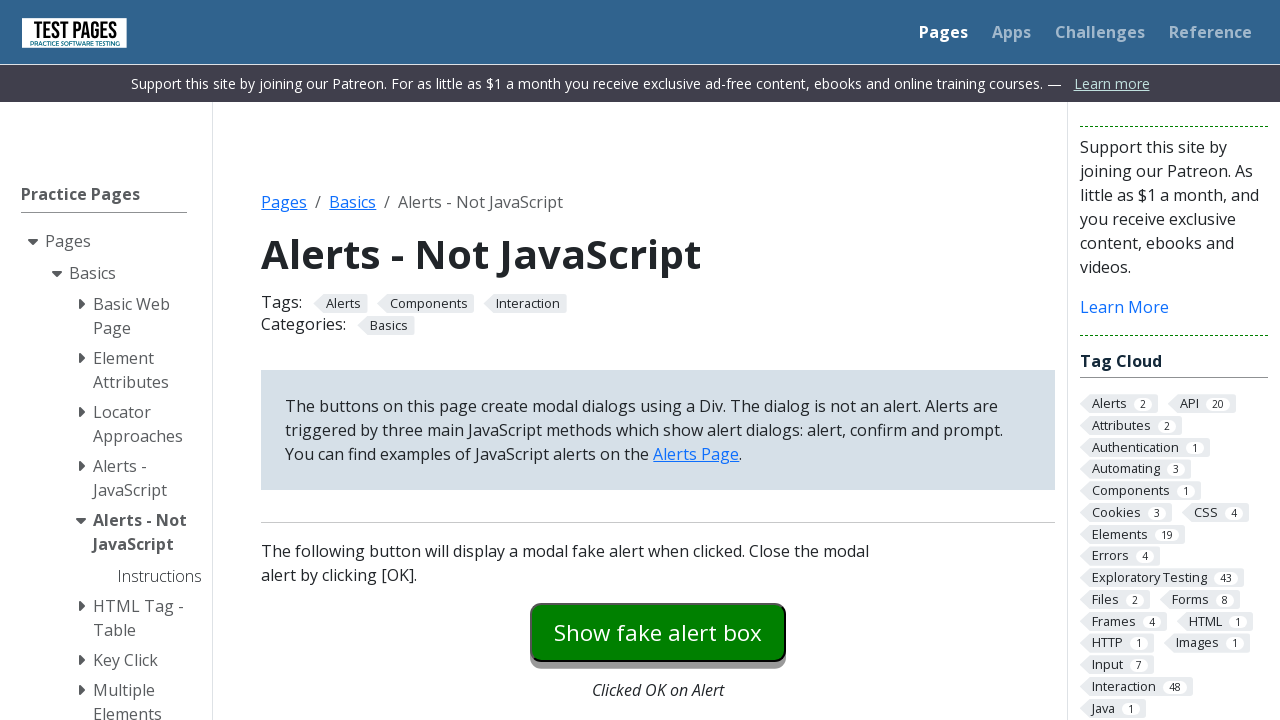

Popup dismissed - OK button is now hidden
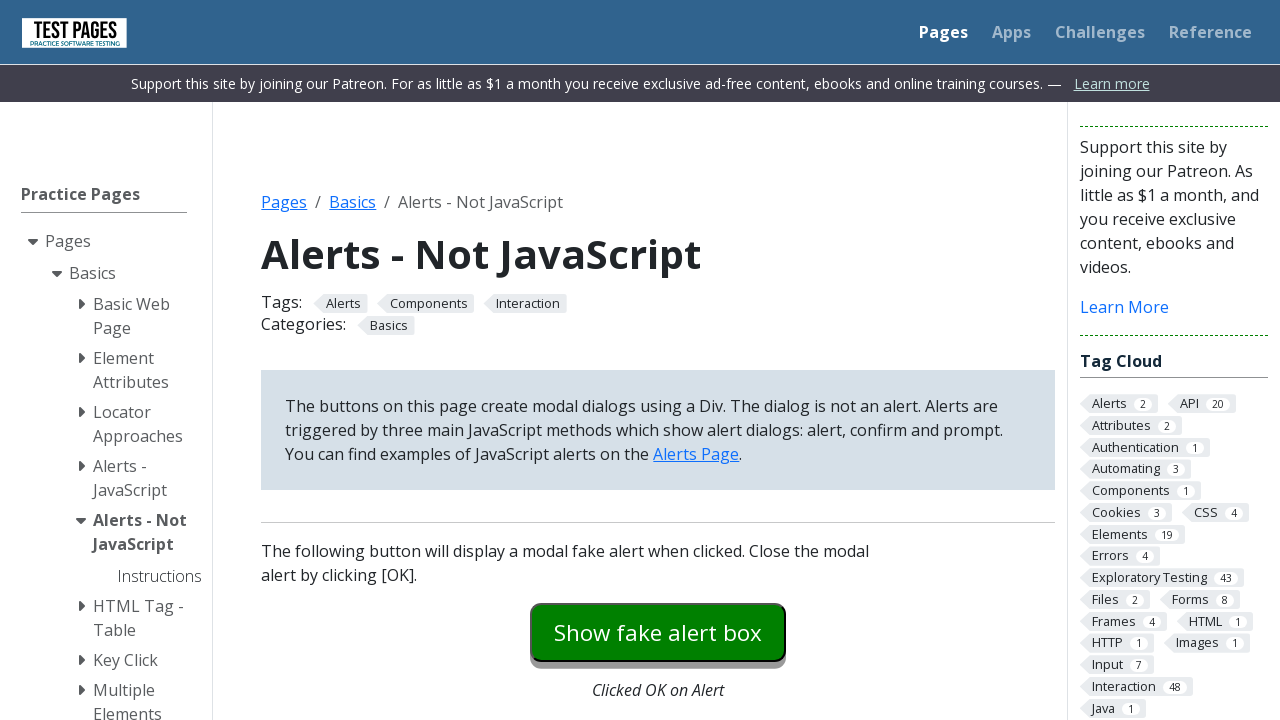

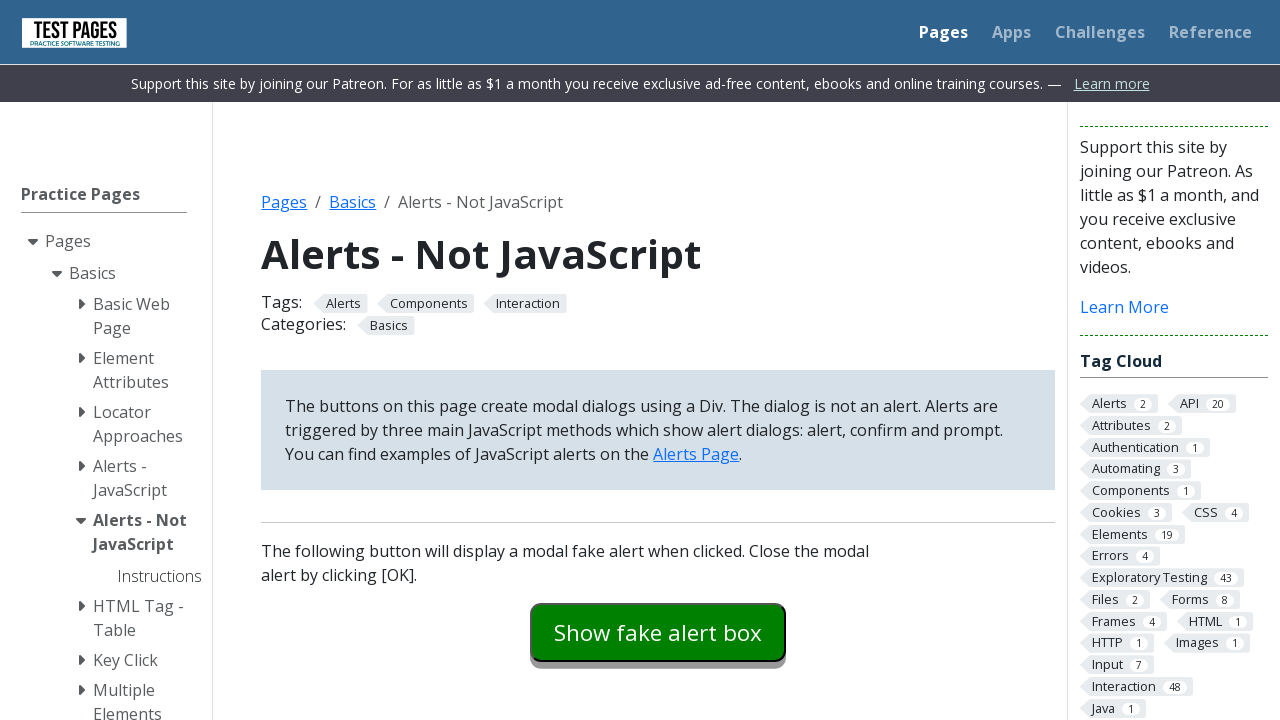